Clicks on checkbox option 2 and verifies it is selected

Starting URL: https://rahulshettyacademy.com/AutomationPractice/

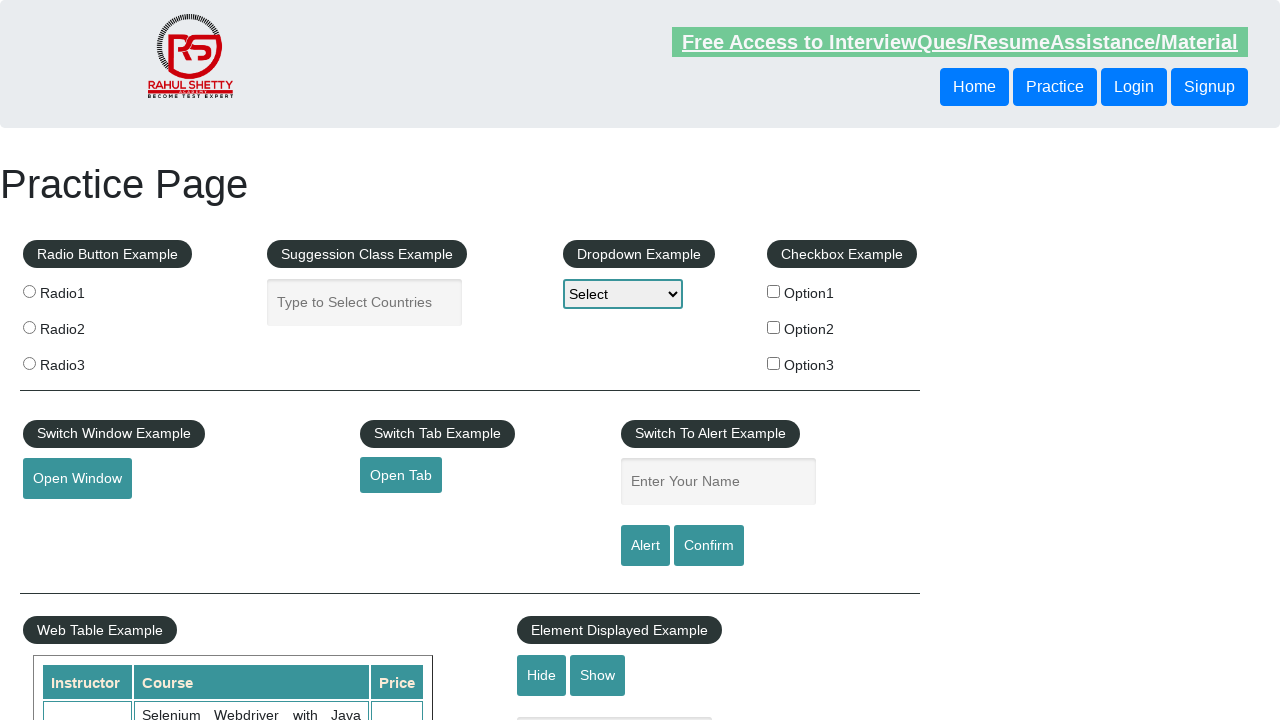

Navigated to AutomationPractice page
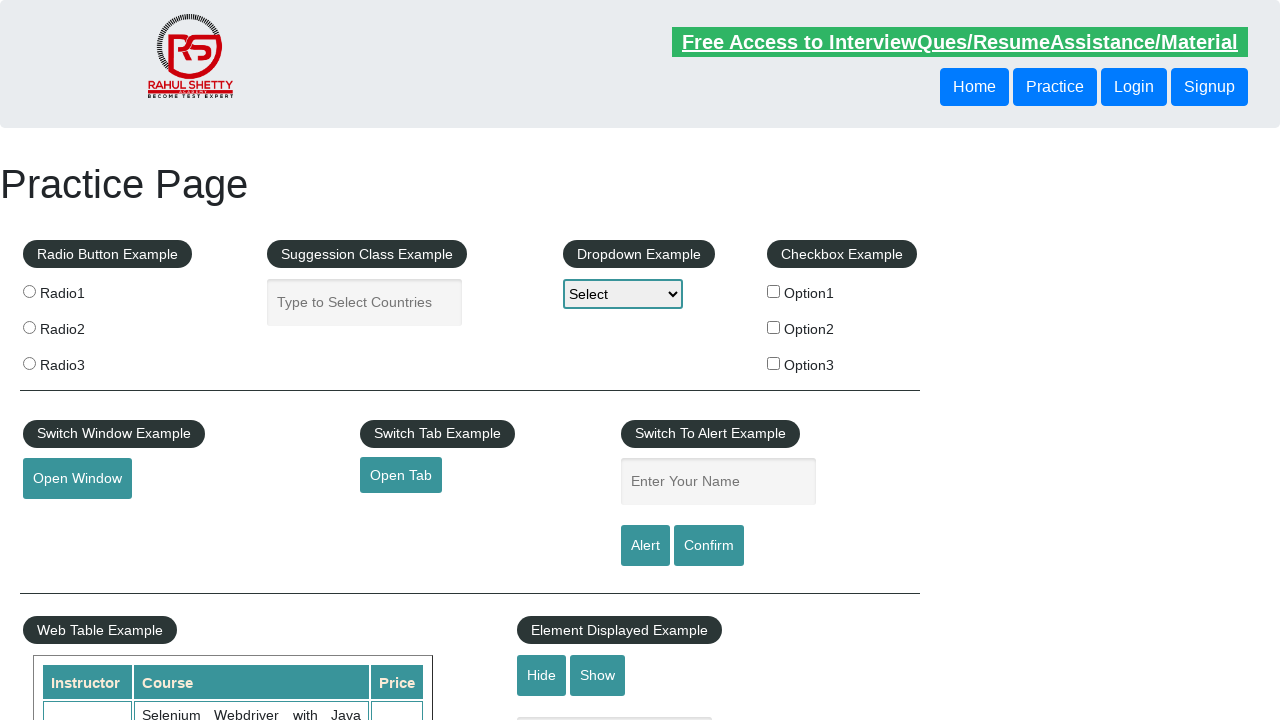

Clicked on checkbox option 2 at (774, 327) on input[value='option2']
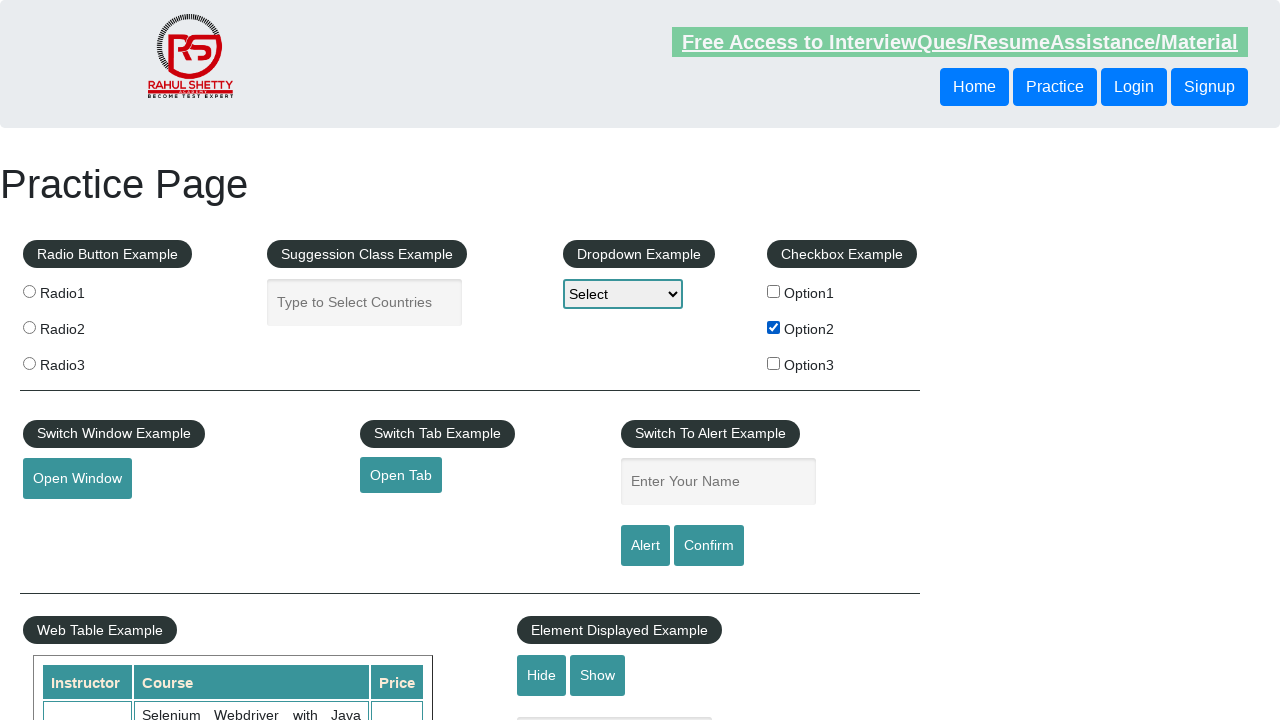

Verified that checkbox option 2 is selected
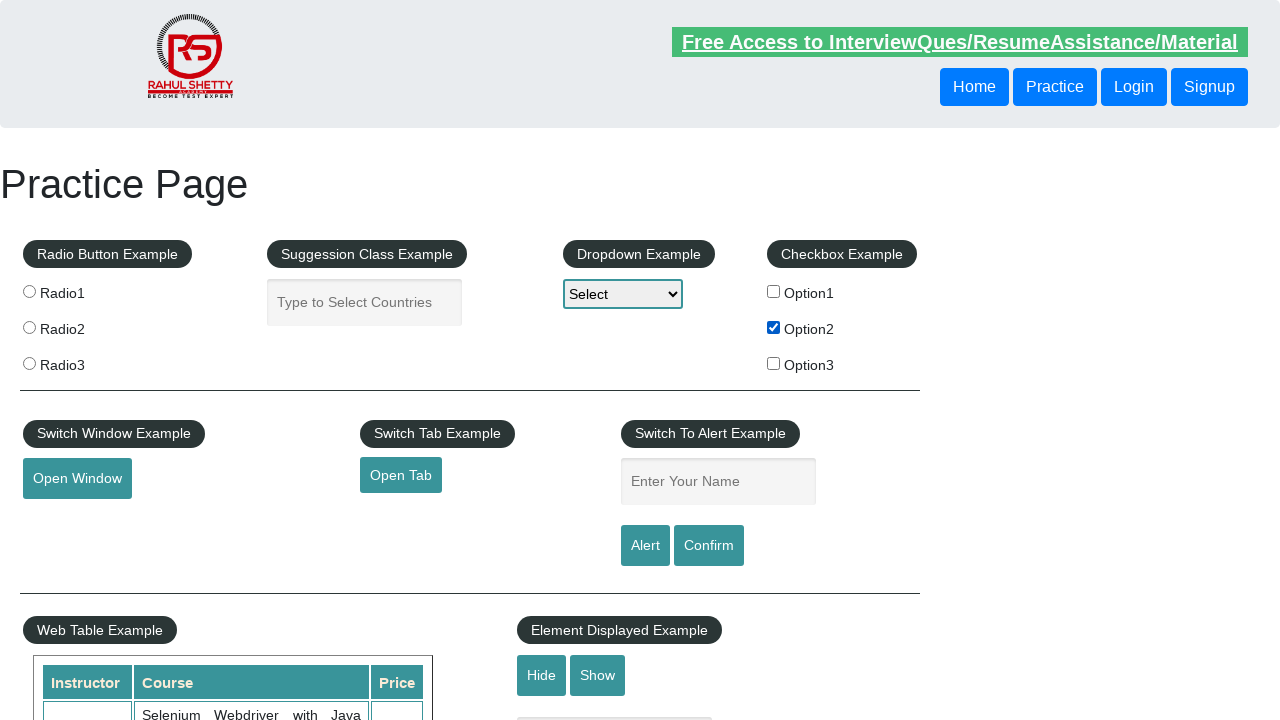

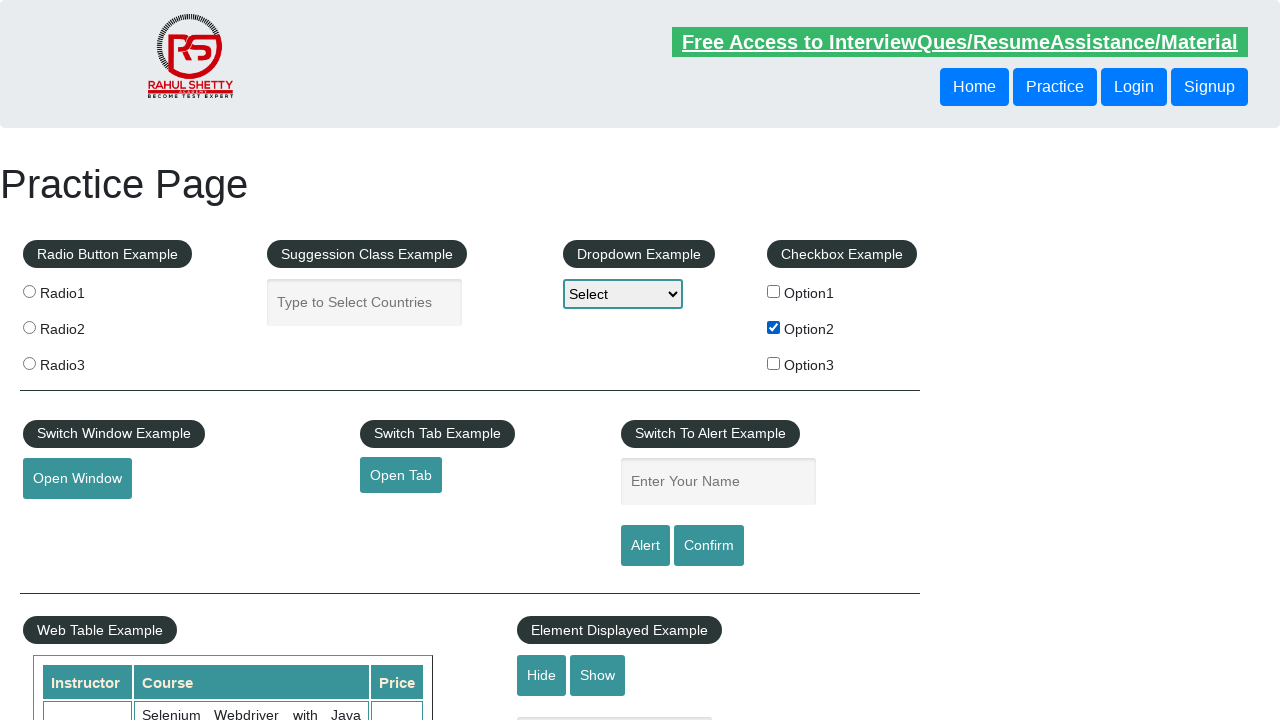